Tests a form by filling in first name and last name fields on the Formy project website

Starting URL: https://formy-project.herokuapp.com/form

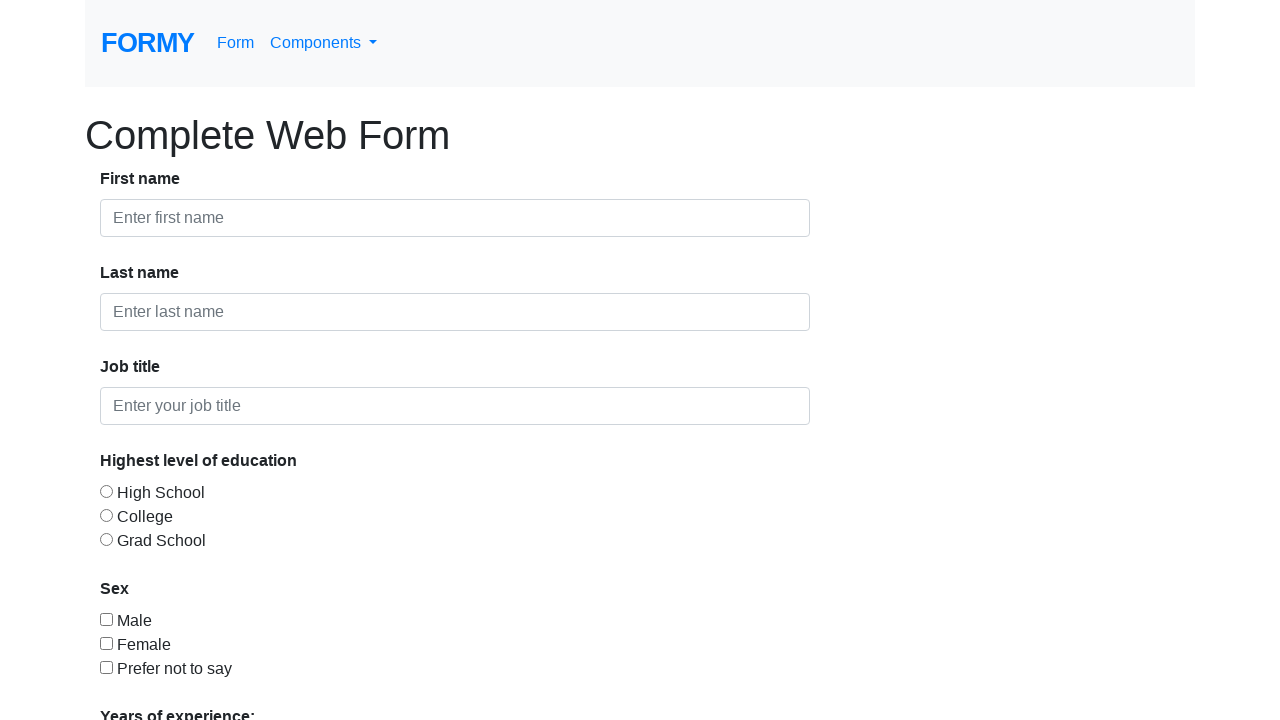

Filled first name field with 'Marian' on #first-name
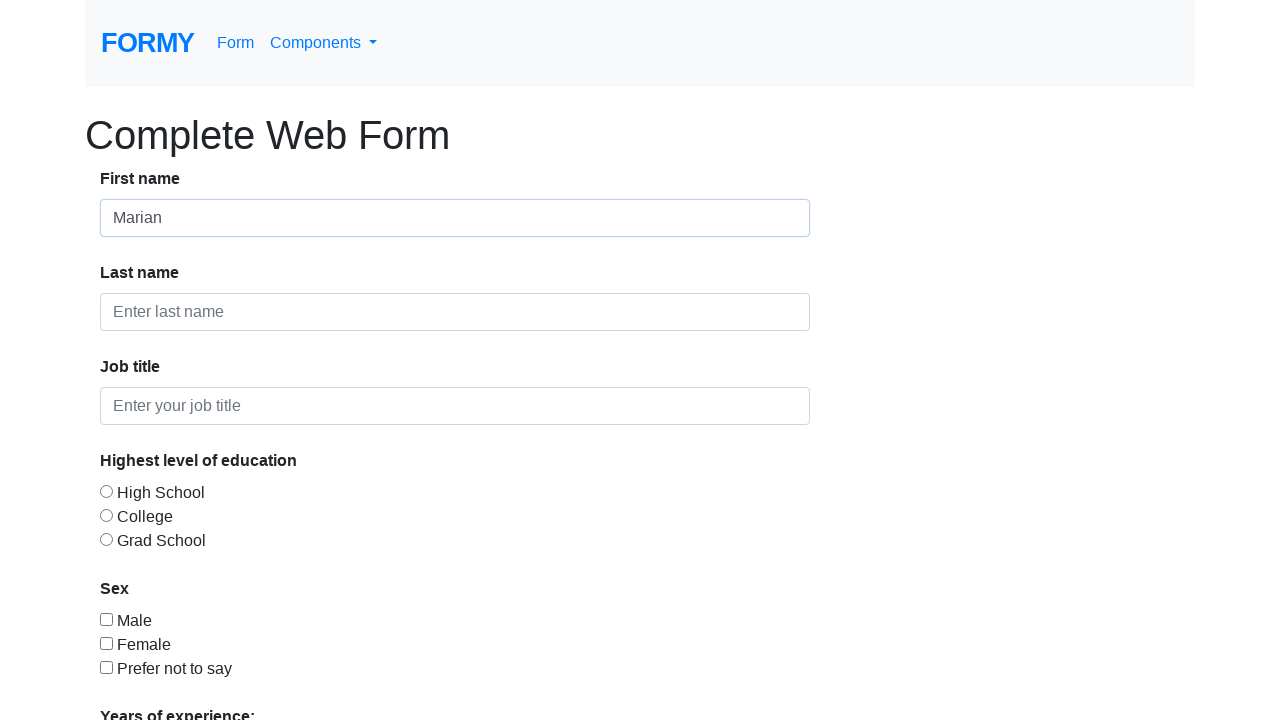

Filled last name field with 'Gheorghisor' on #last-name
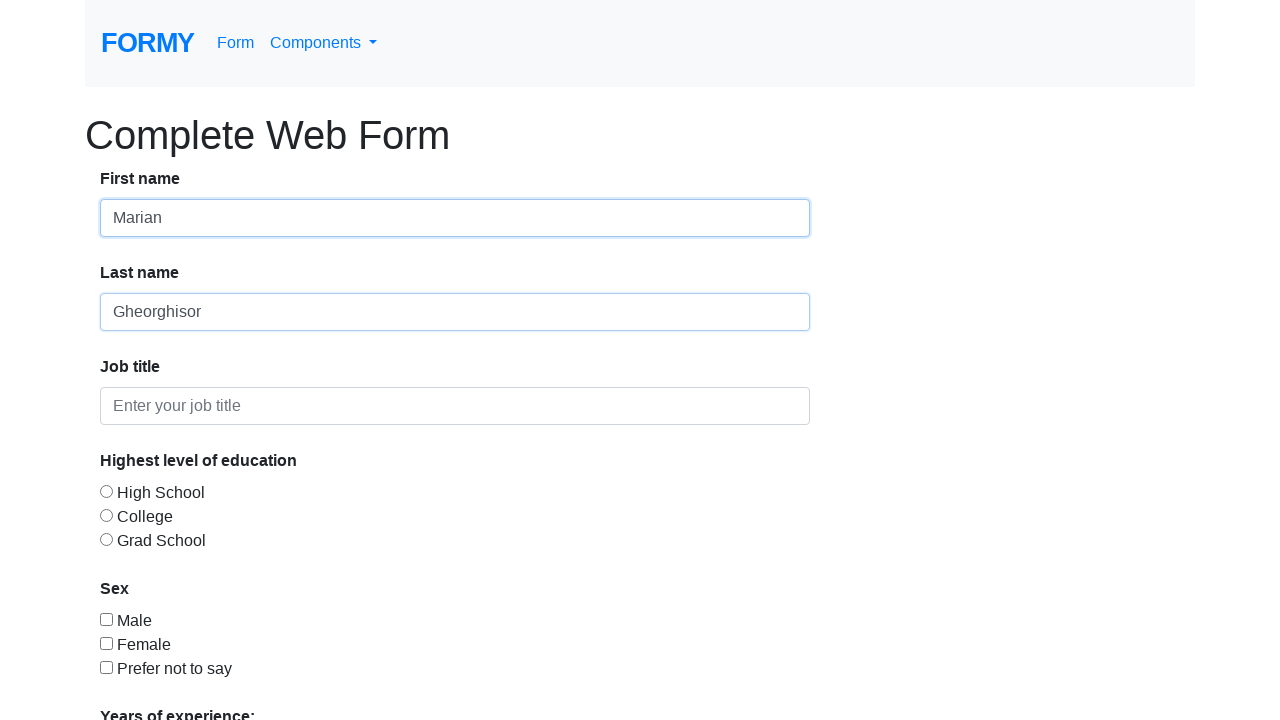

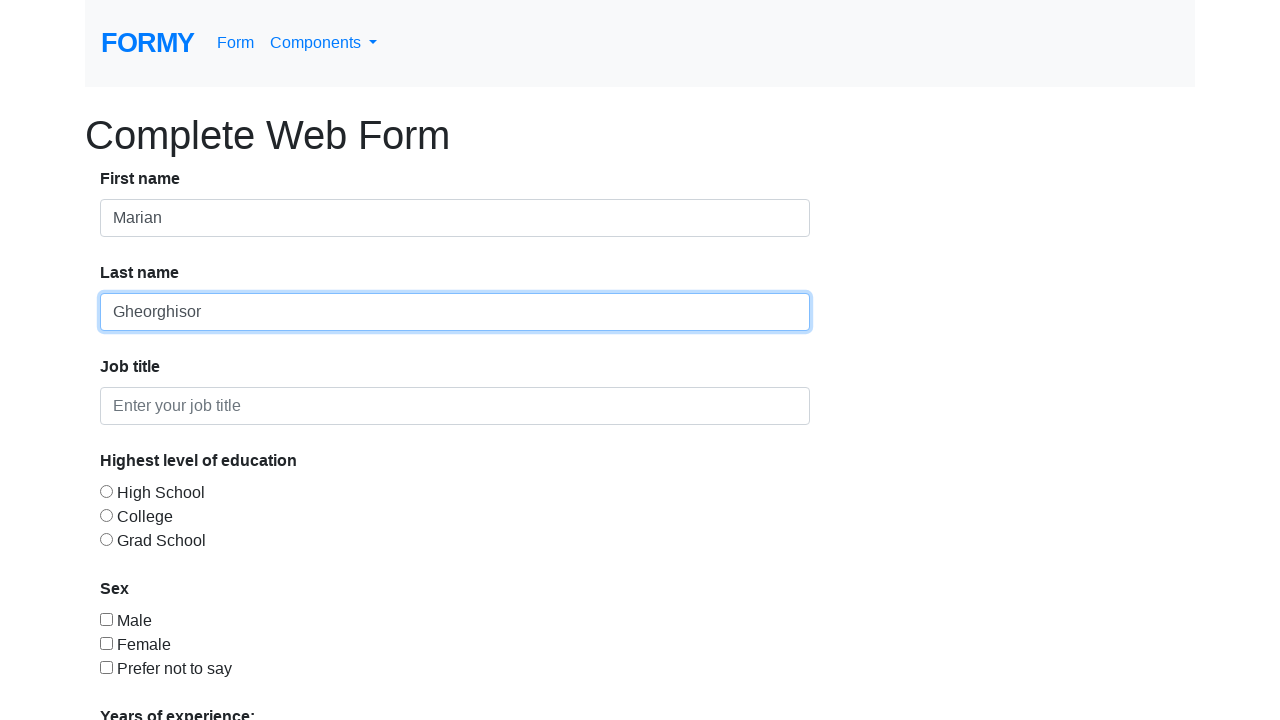